Tests handling of JavaScript prompt popup by clicking a button to trigger the prompt, entering text, and accepting it

Starting URL: https://www.w3schools.com/jsref/tryit.asp?filename=tryjsref_prompt

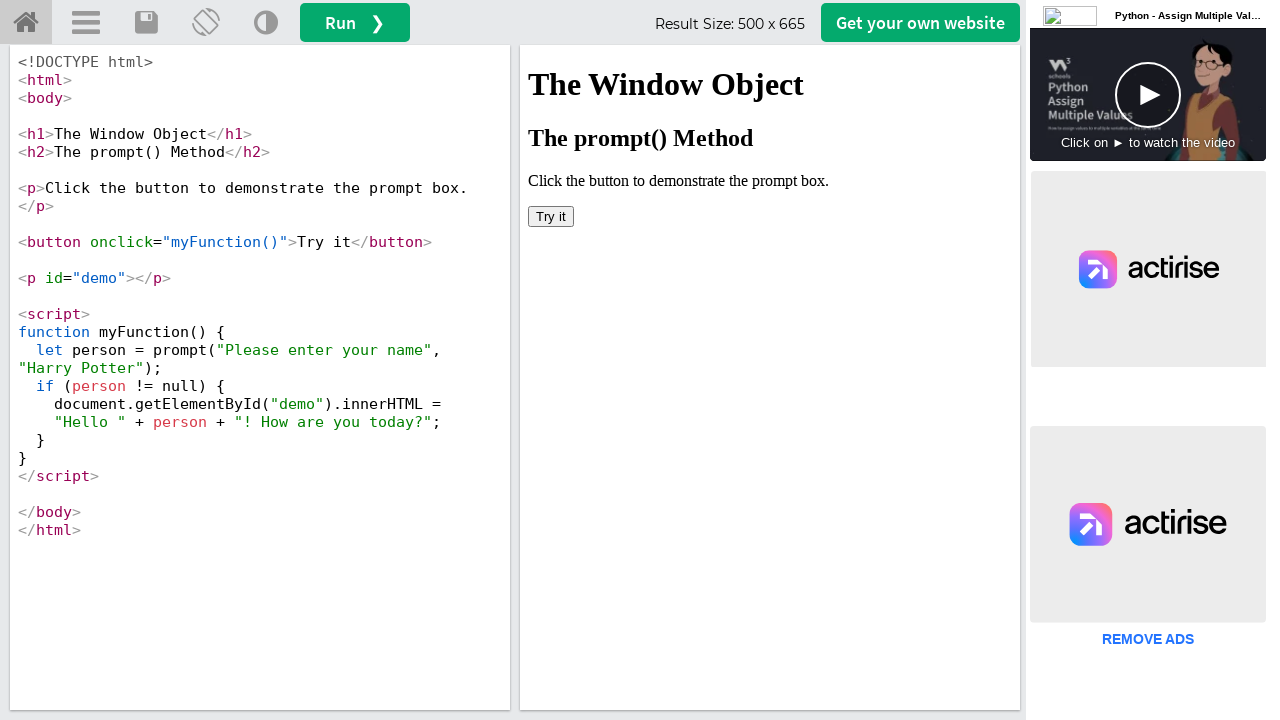

Located iframe with id 'iframeResult' containing the example
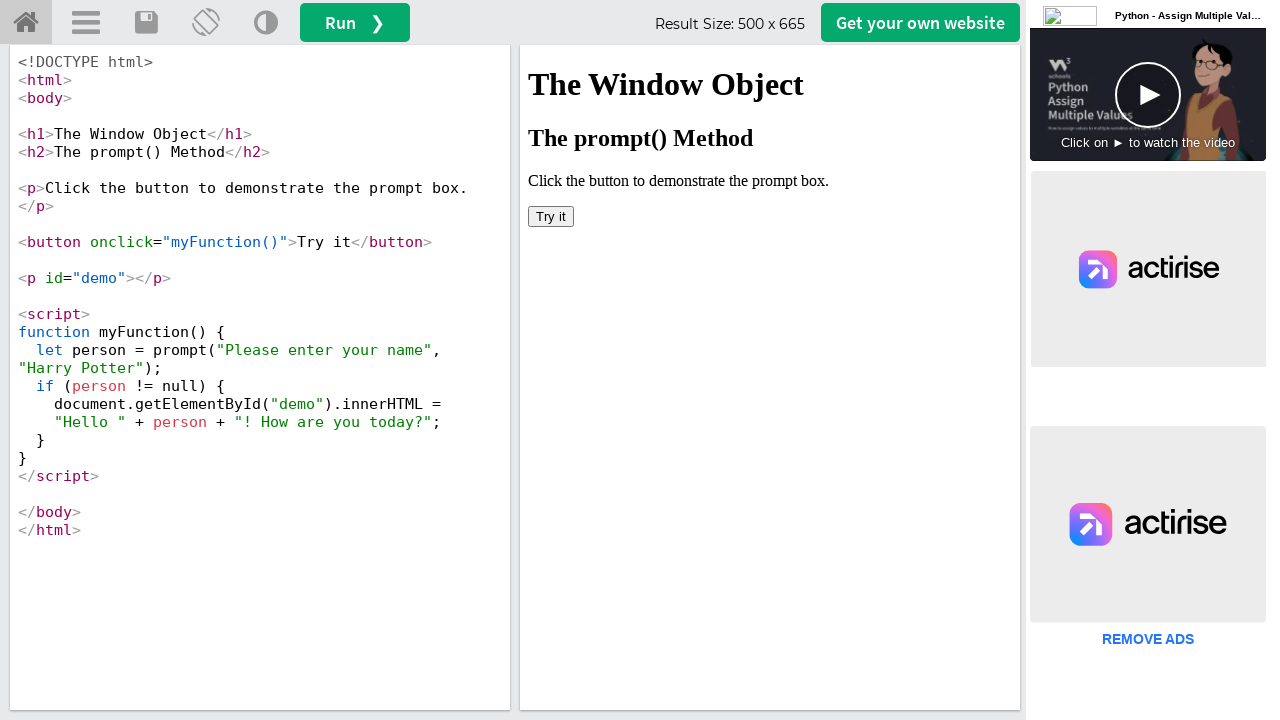

Clicked 'Try it' button to trigger prompt popup at (551, 216) on #iframeResult >> internal:control=enter-frame >> xpath=//button[text()='Try it']
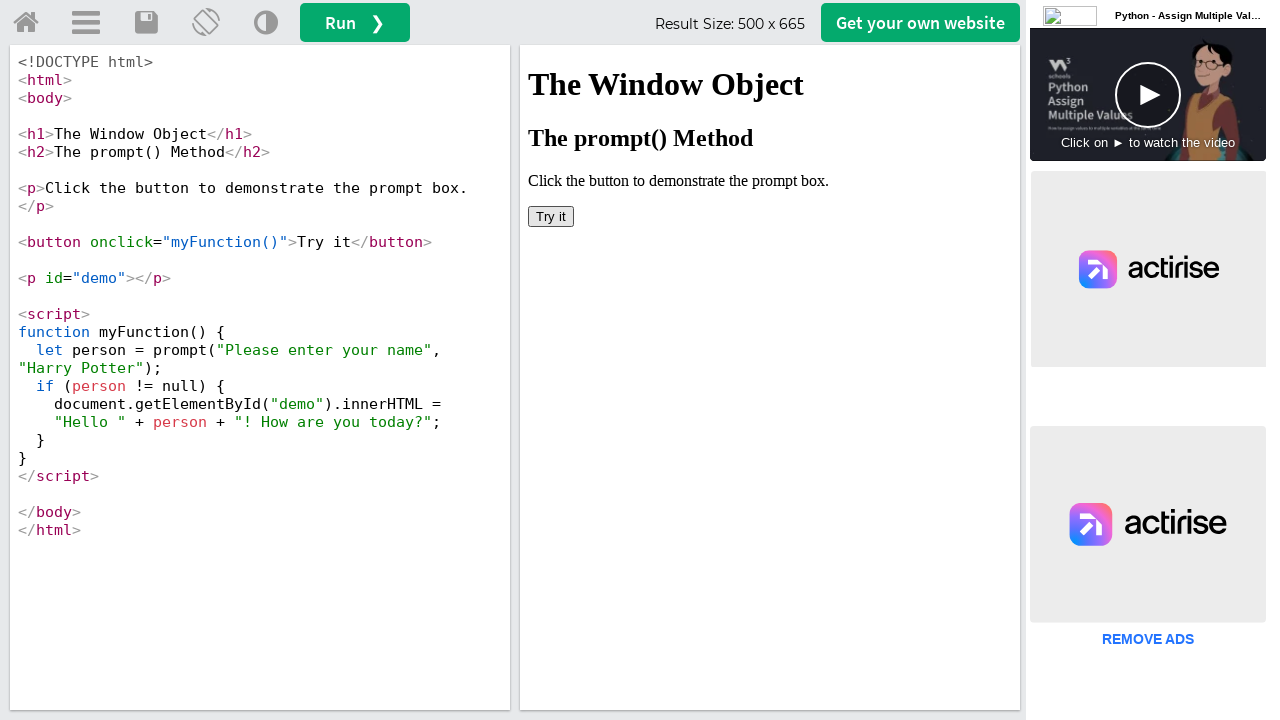

Set up dialog handler to accept prompt with text 'Sarah'
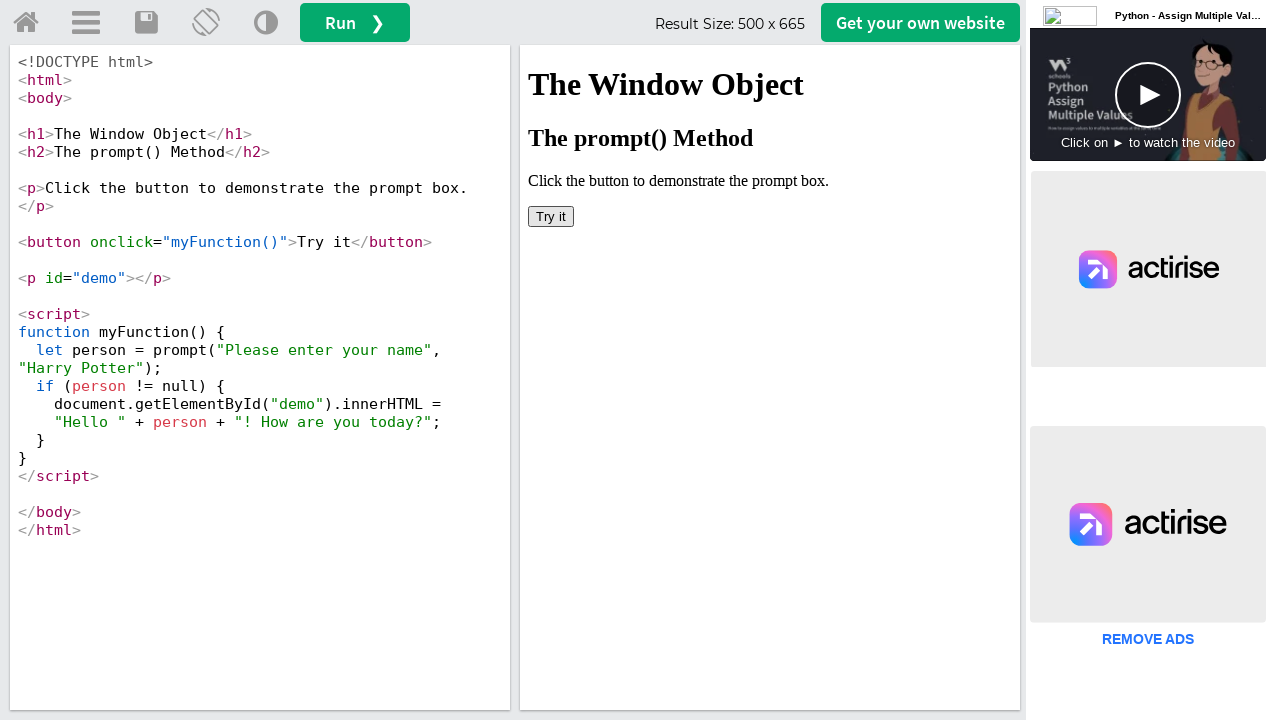

Clicked 'Try it' button again with dialog handler ready to accept the prompt at (551, 216) on #iframeResult >> internal:control=enter-frame >> xpath=//button[text()='Try it']
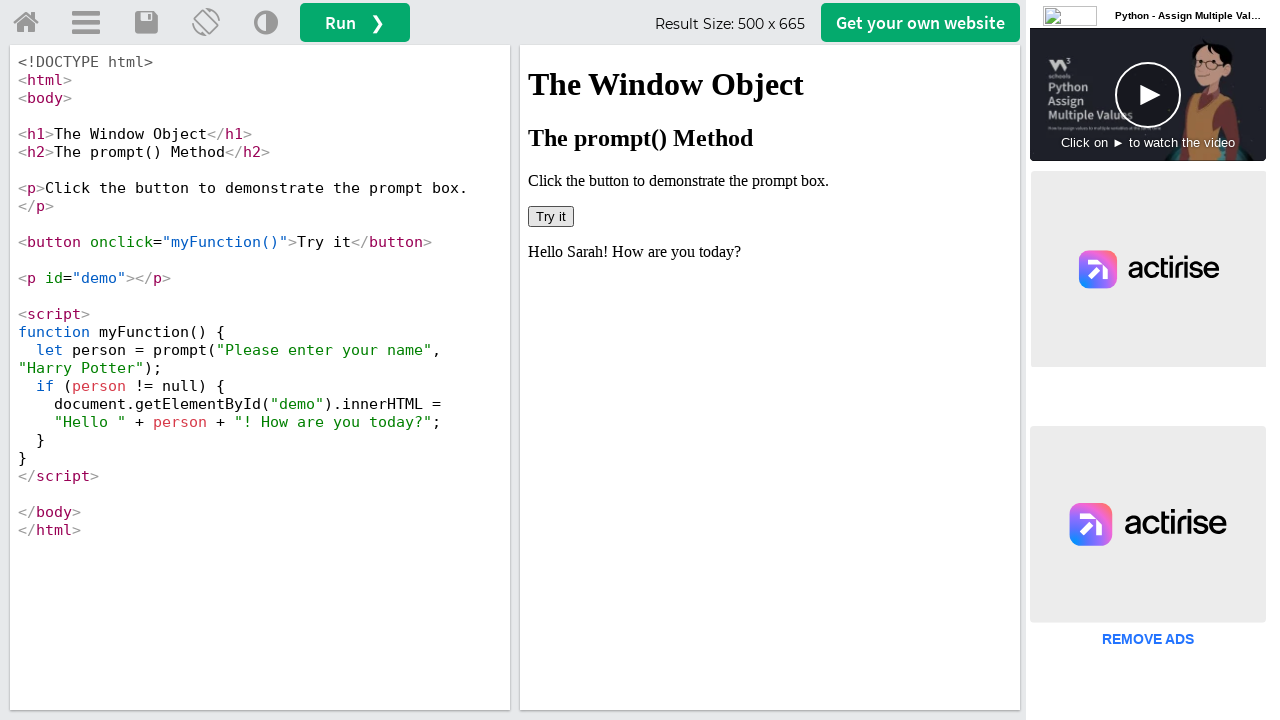

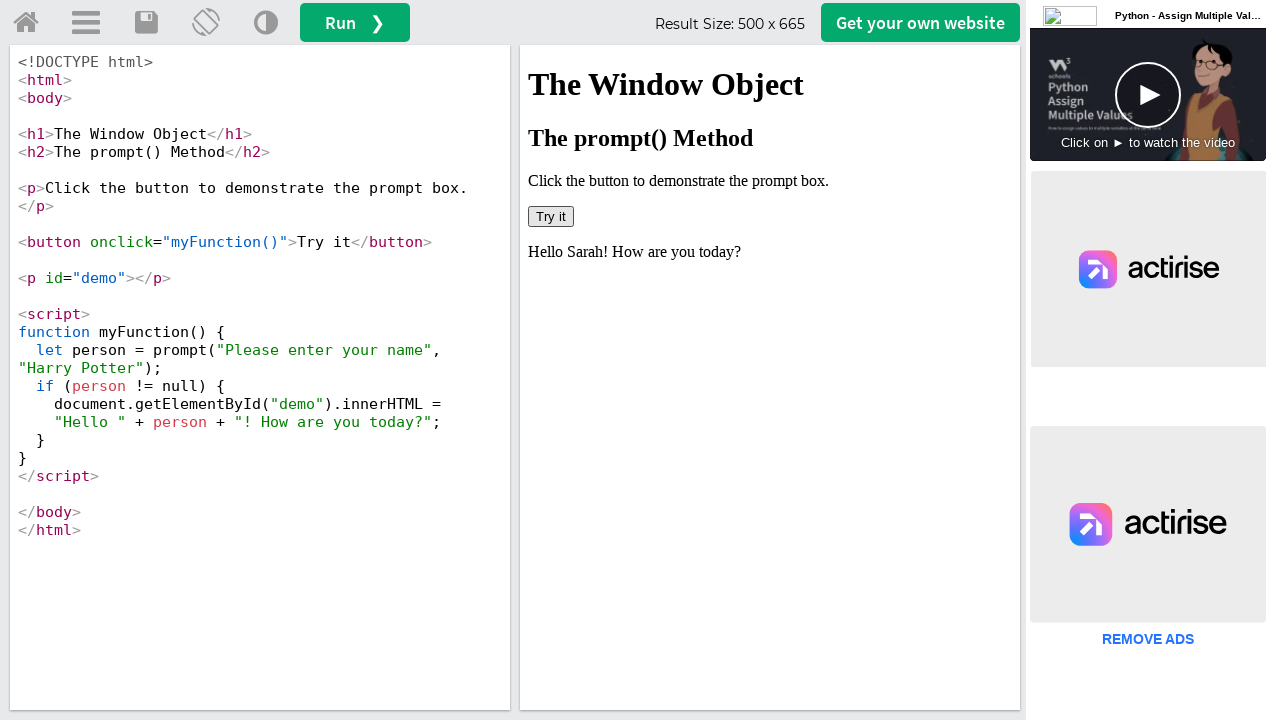